Tests that "Clear completed" button is hidden when there are no completed items

Starting URL: https://demo.playwright.dev/todomvc

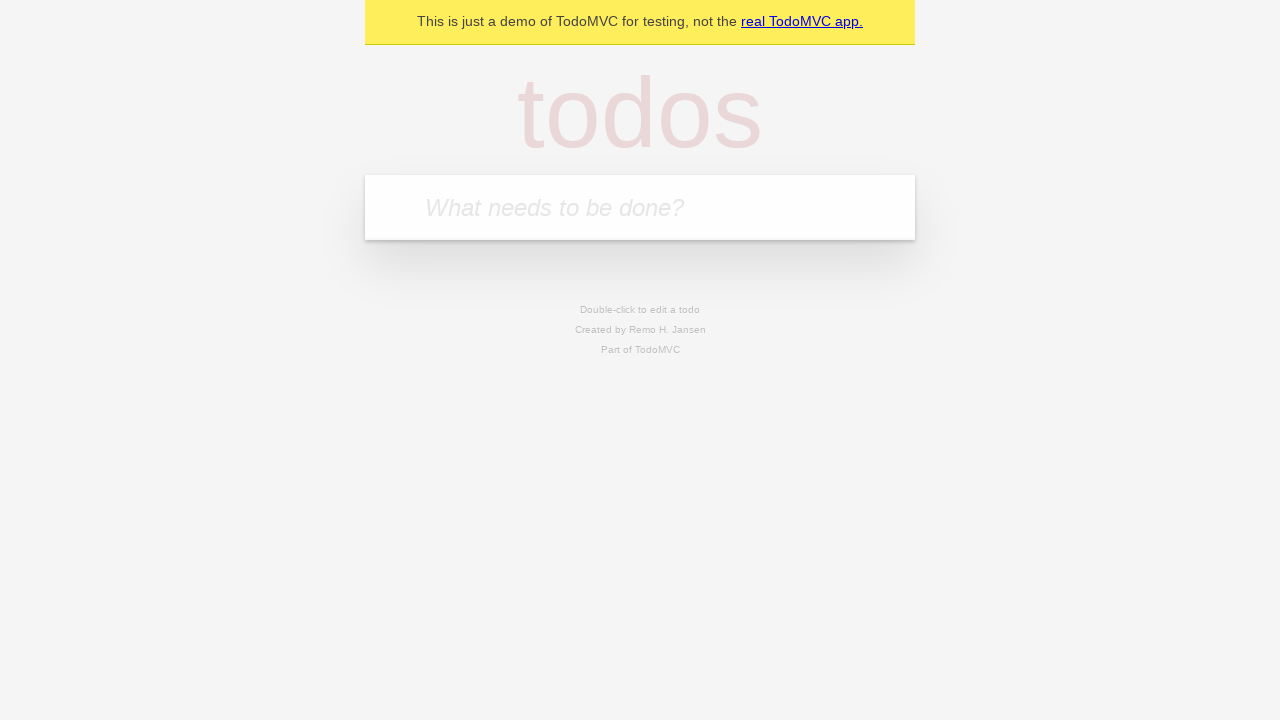

Located the 'What needs to be done?' input field
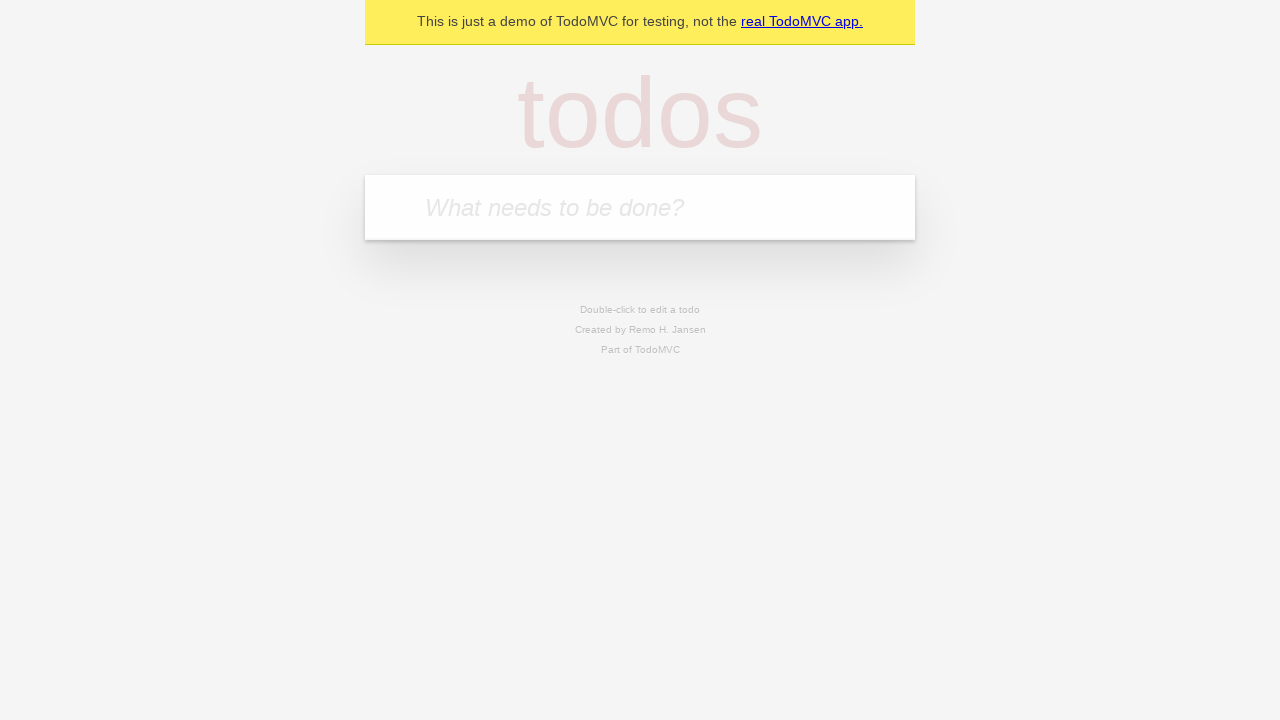

Filled first todo item: 'buy some cheese' on internal:attr=[placeholder="What needs to be done?"i]
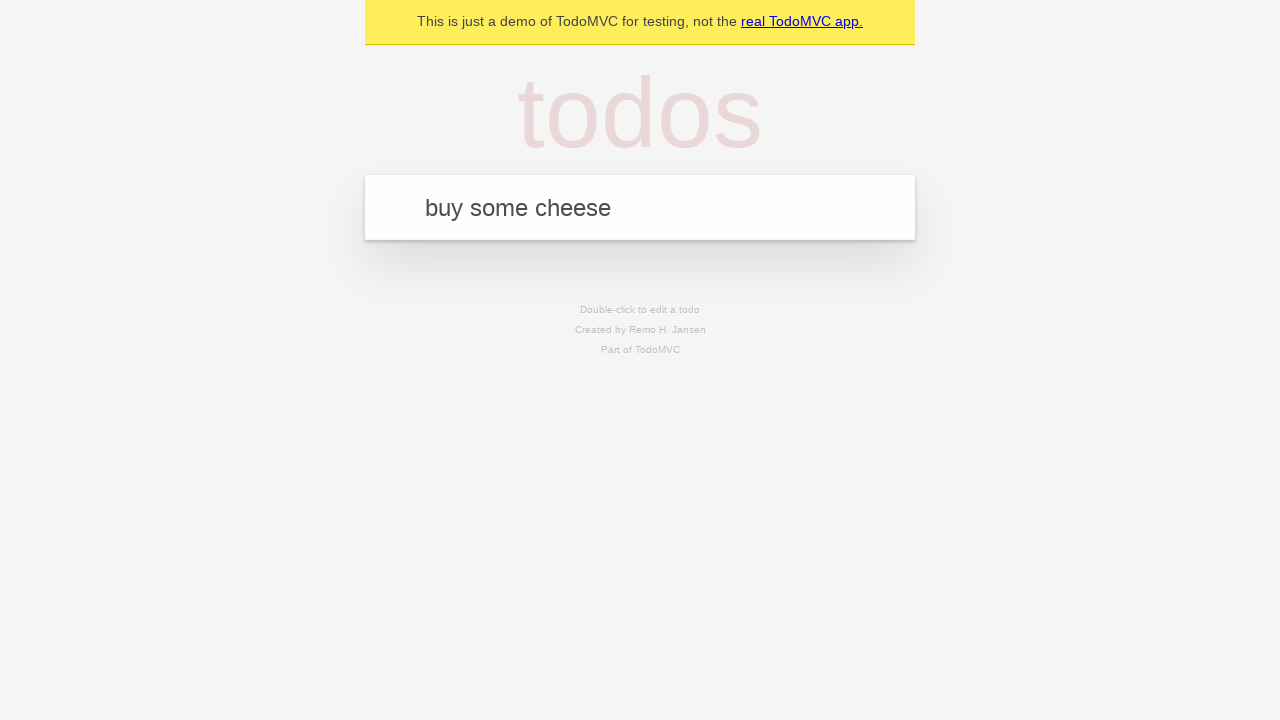

Pressed Enter to add first todo item on internal:attr=[placeholder="What needs to be done?"i]
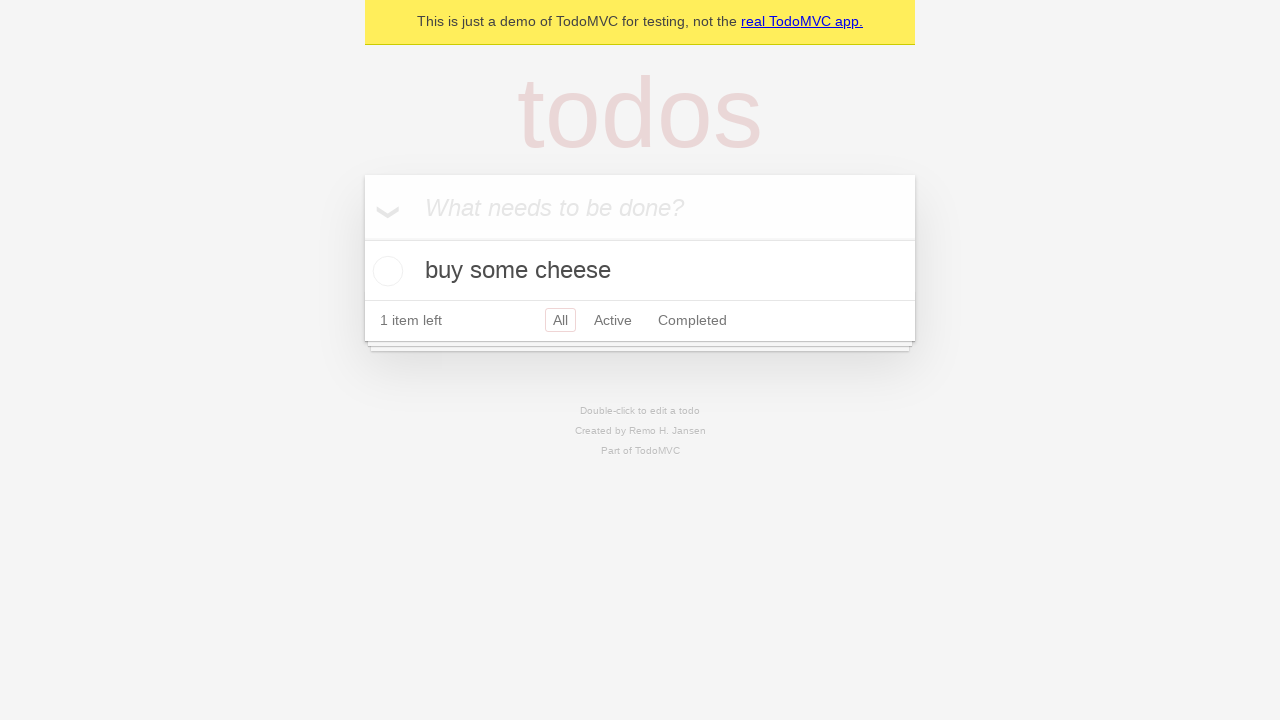

Filled second todo item: 'feed the cat' on internal:attr=[placeholder="What needs to be done?"i]
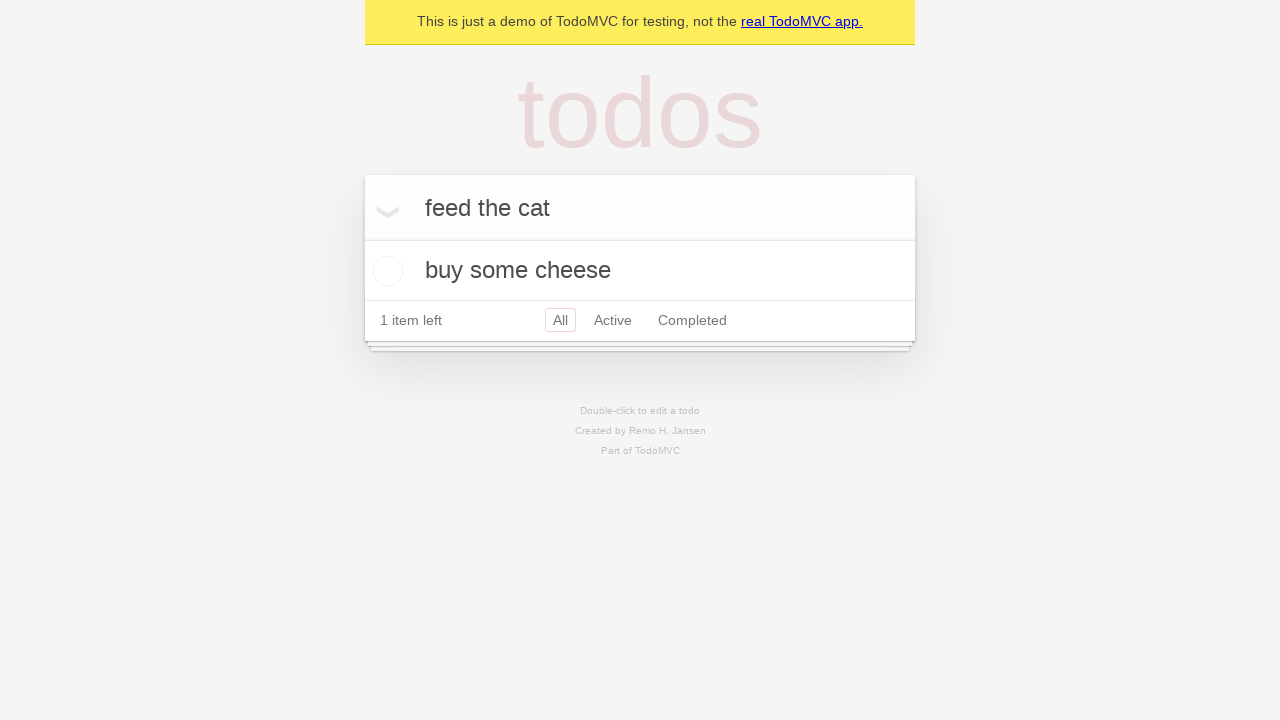

Pressed Enter to add second todo item on internal:attr=[placeholder="What needs to be done?"i]
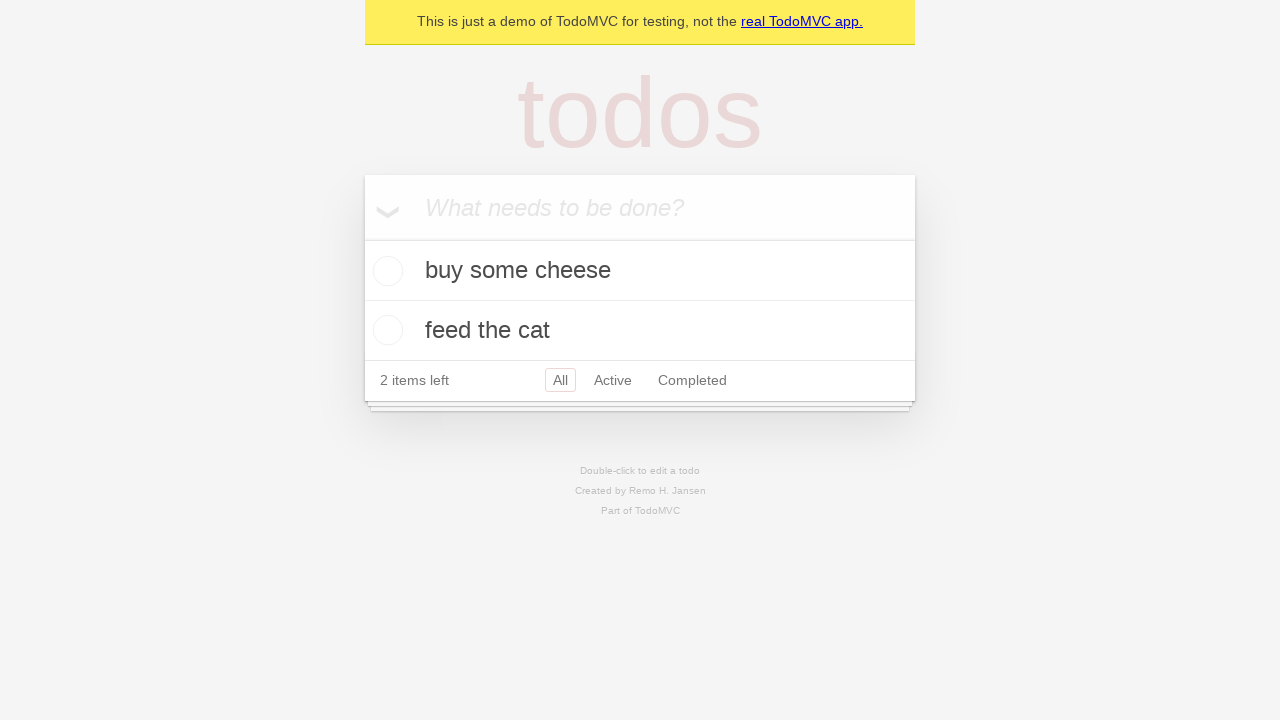

Filled third todo item: 'book a doctors appointment' on internal:attr=[placeholder="What needs to be done?"i]
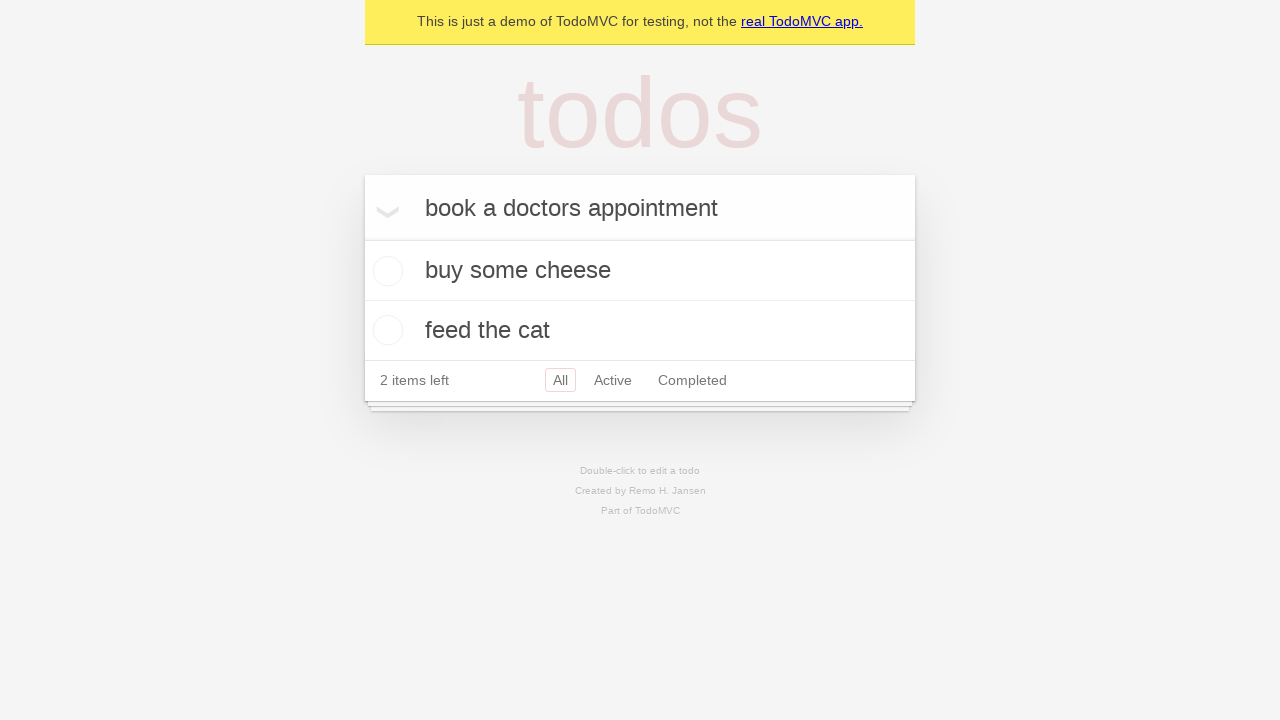

Pressed Enter to add third todo item on internal:attr=[placeholder="What needs to be done?"i]
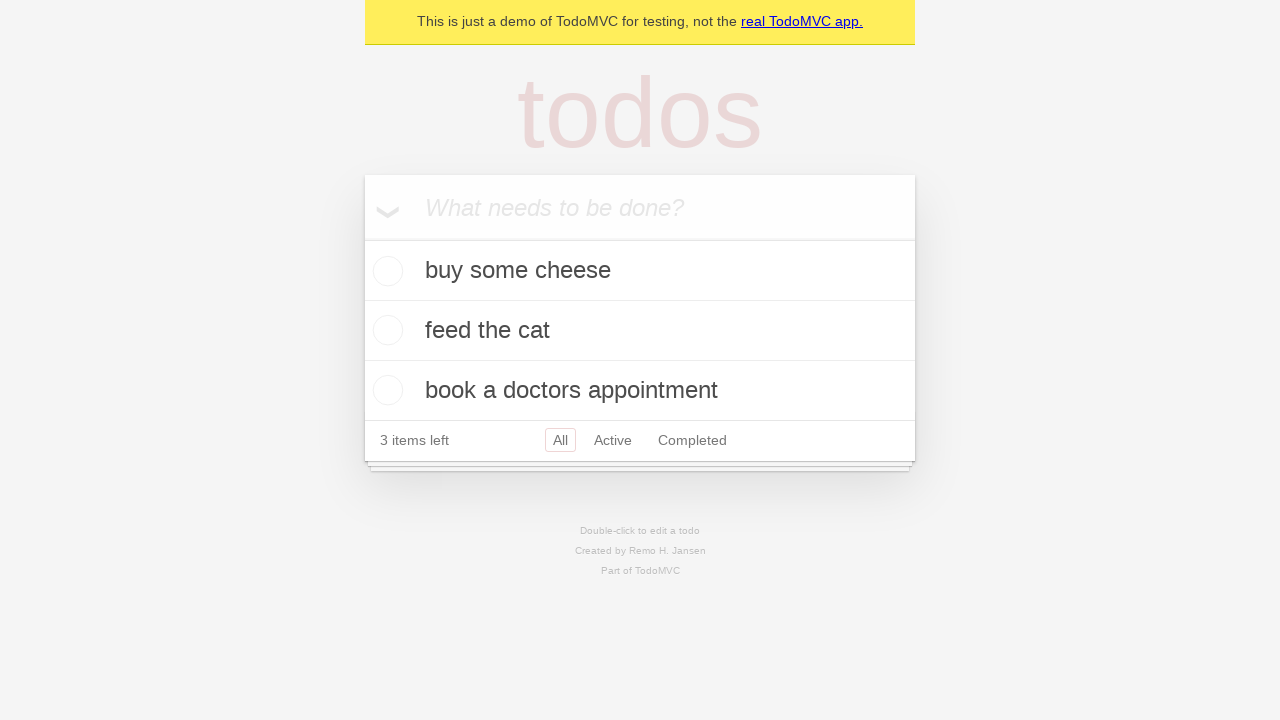

Checked the first todo item as completed at (385, 271) on .todo-list li .toggle >> nth=0
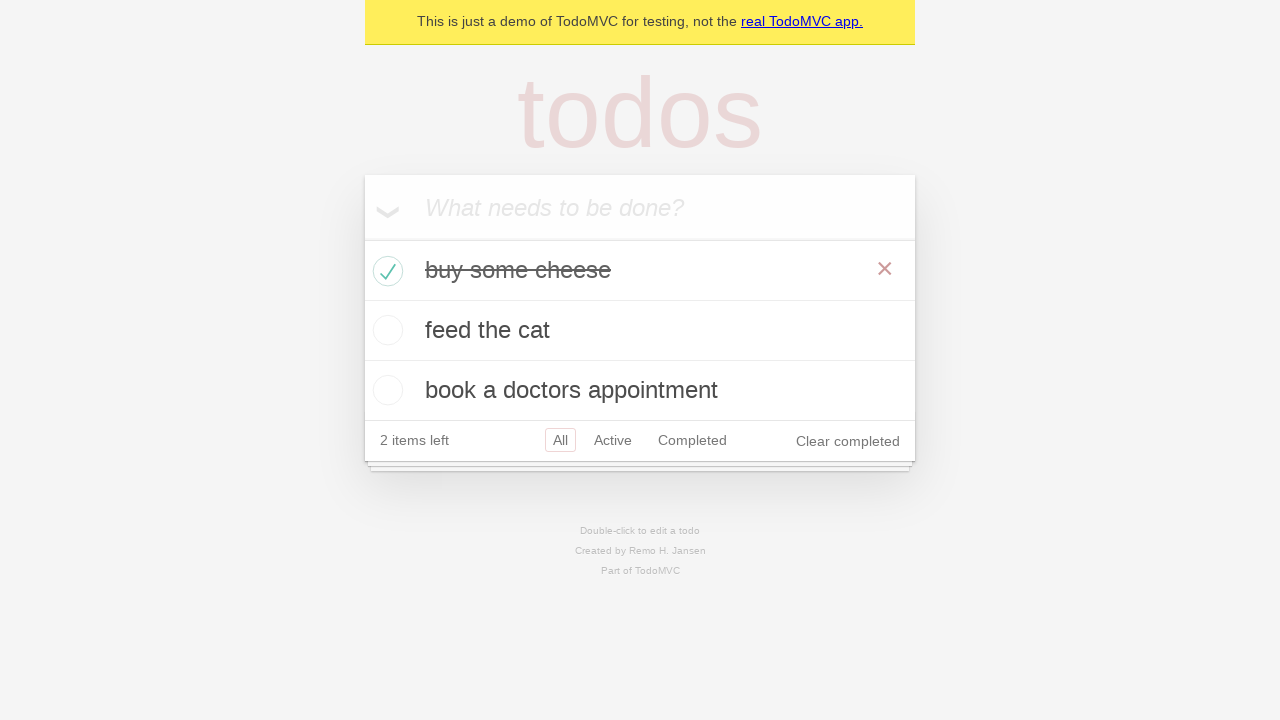

Clicked the 'Clear completed' button to remove completed items at (848, 441) on internal:role=button[name="Clear completed"i]
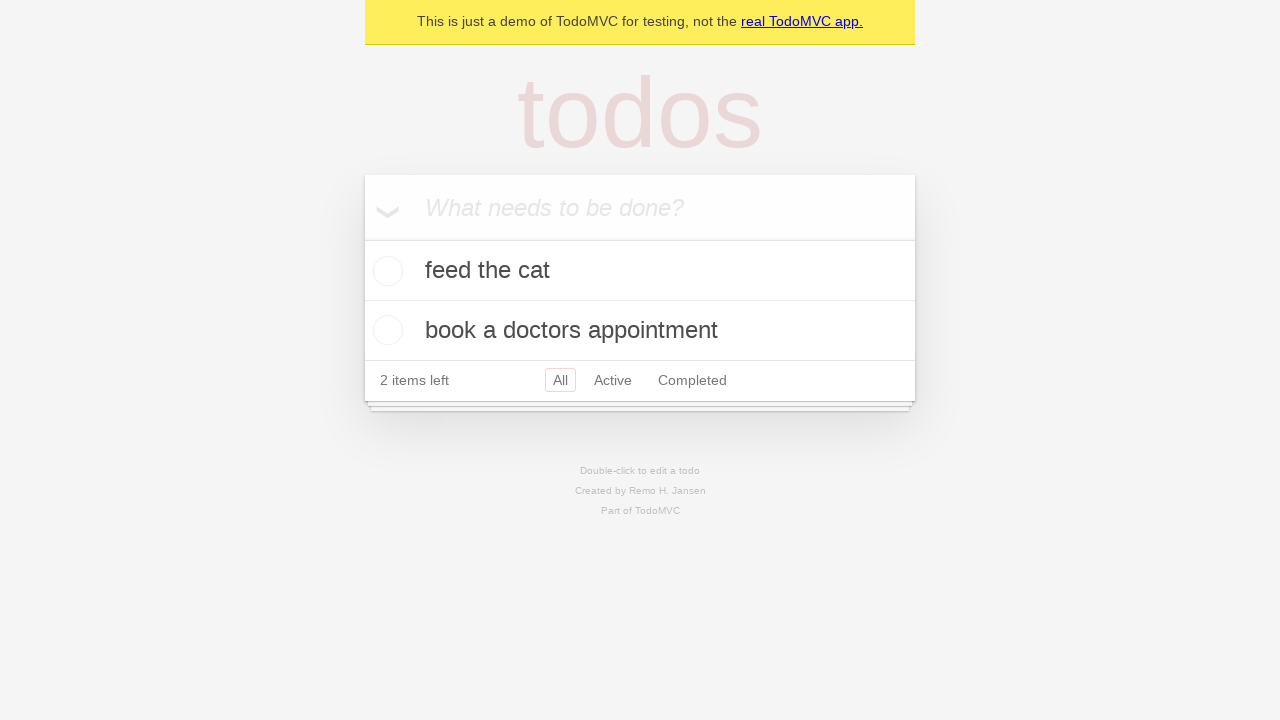

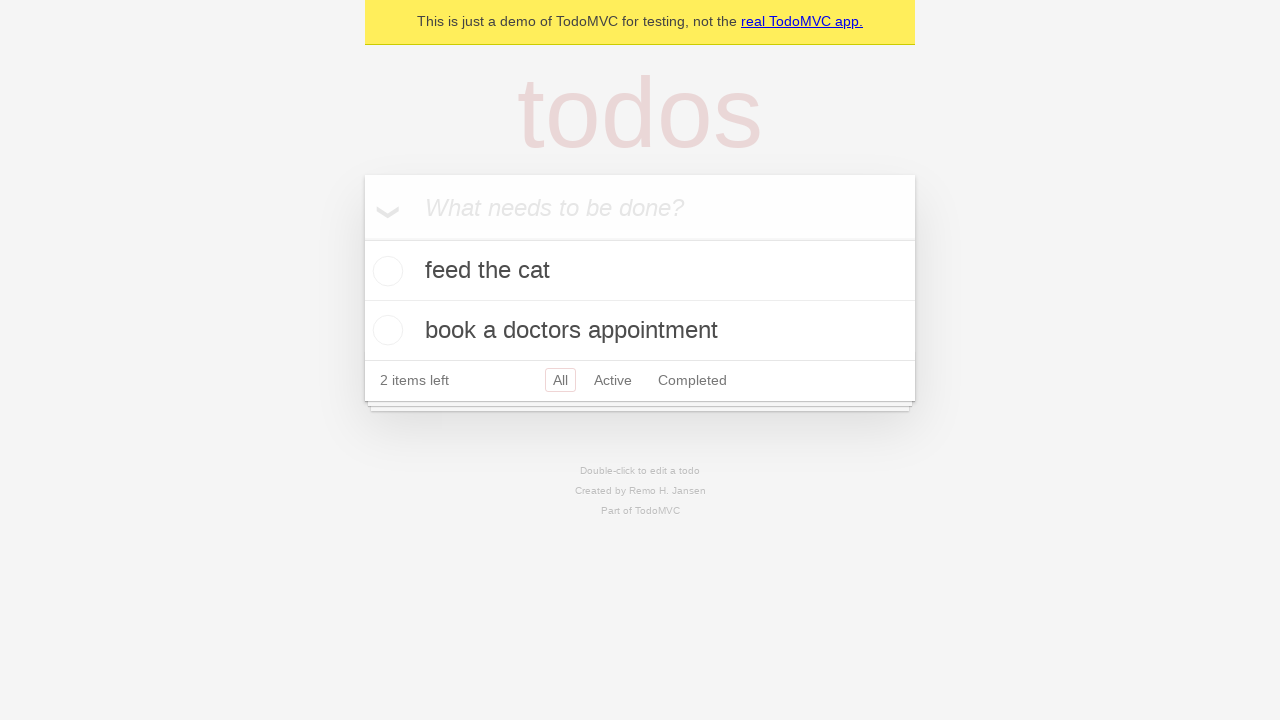